Tests Target.com search functionality by searching for "shoes" and pressing Enter

Starting URL: https://www.target.com/

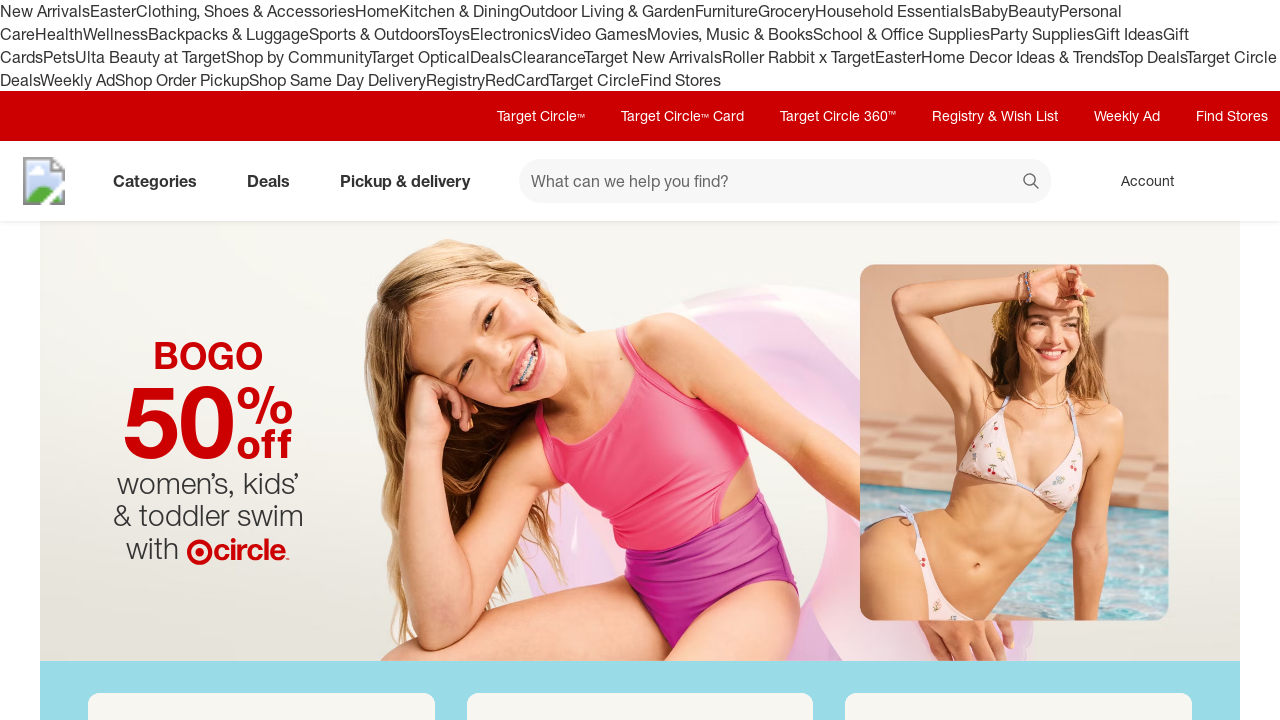

Filled search field with 'shoes' on #search
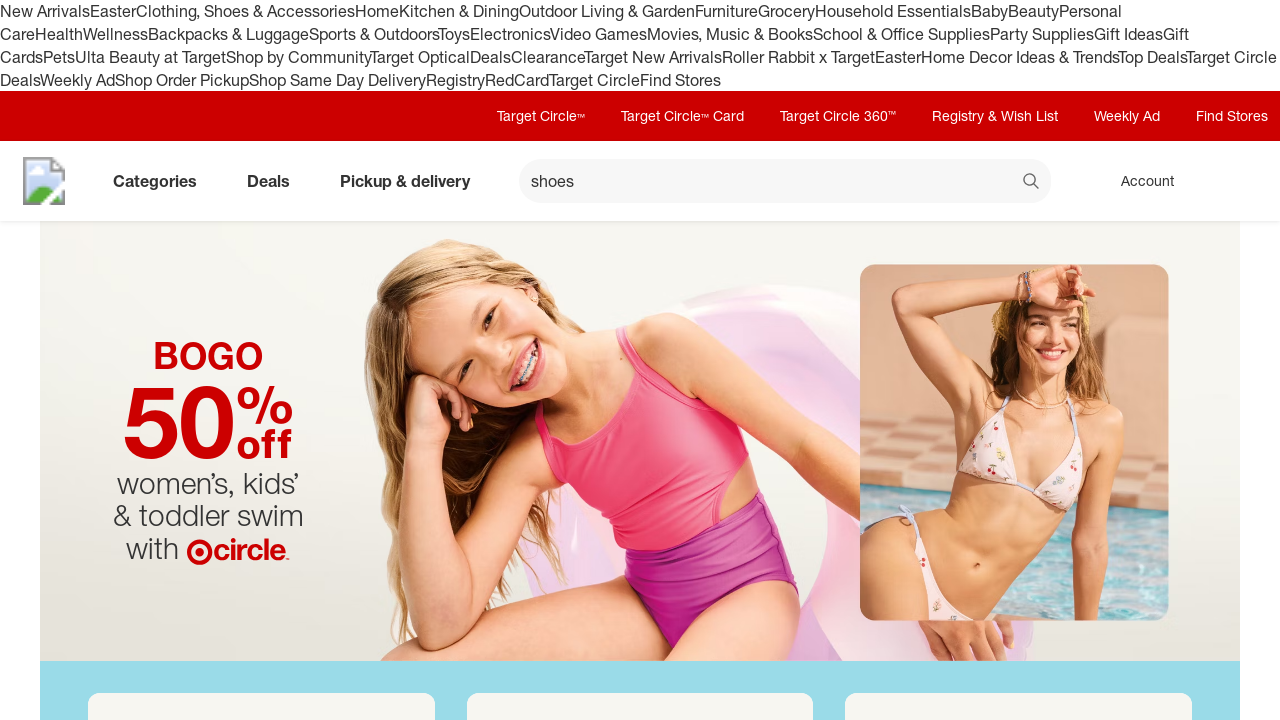

Pressed Enter to search for shoes on Target.com on #search
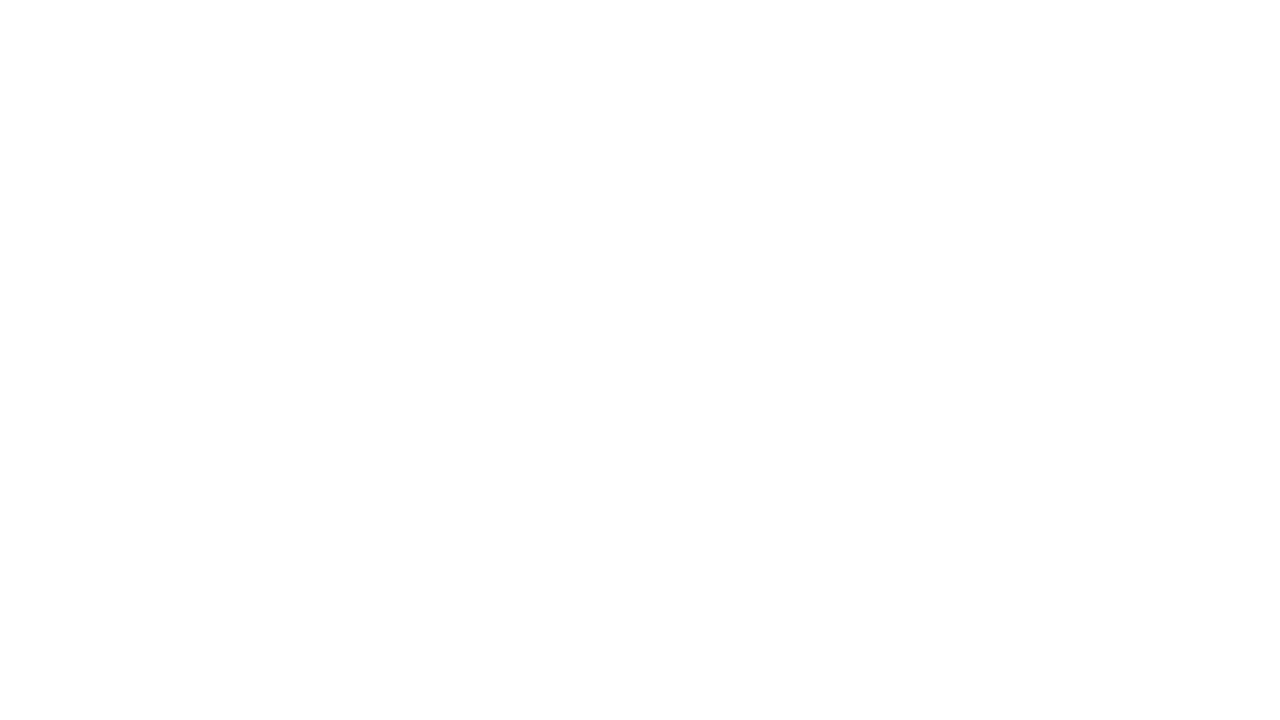

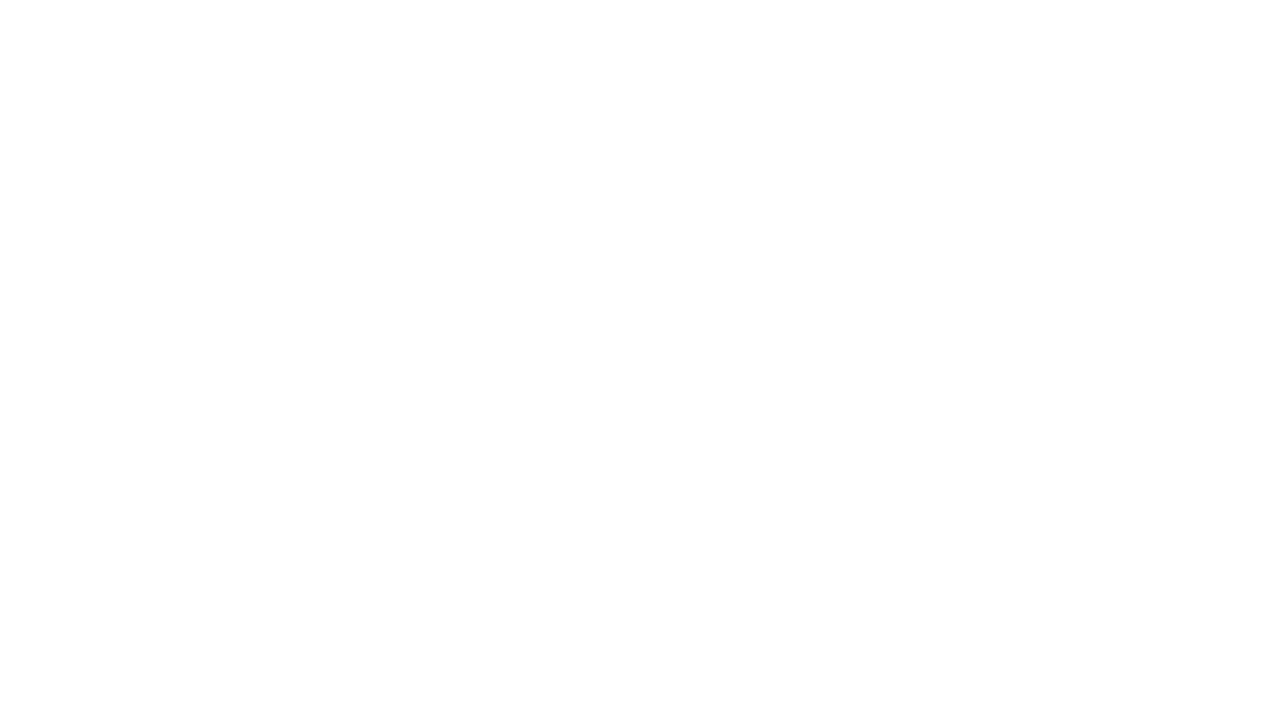